Navigates to Flipkart website homepage and retrieves the page title and URL

Starting URL: https://www.flipkart.com

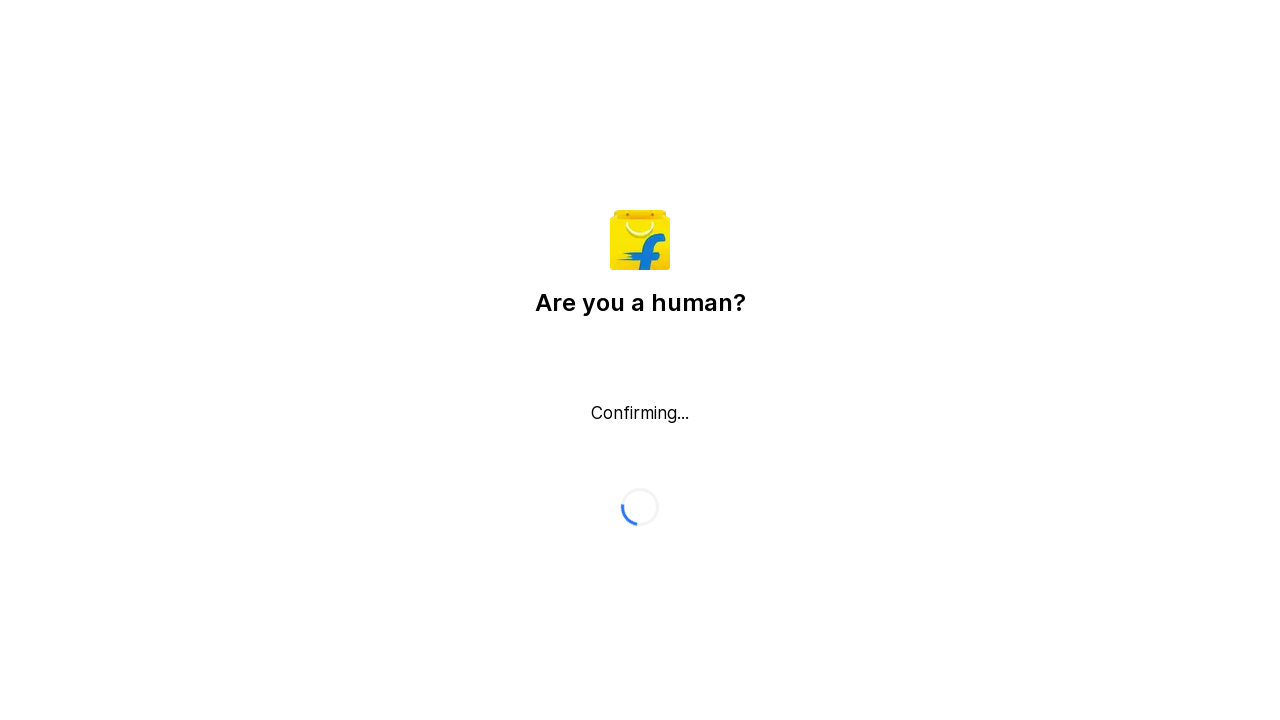

Page loaded - DOM content ready
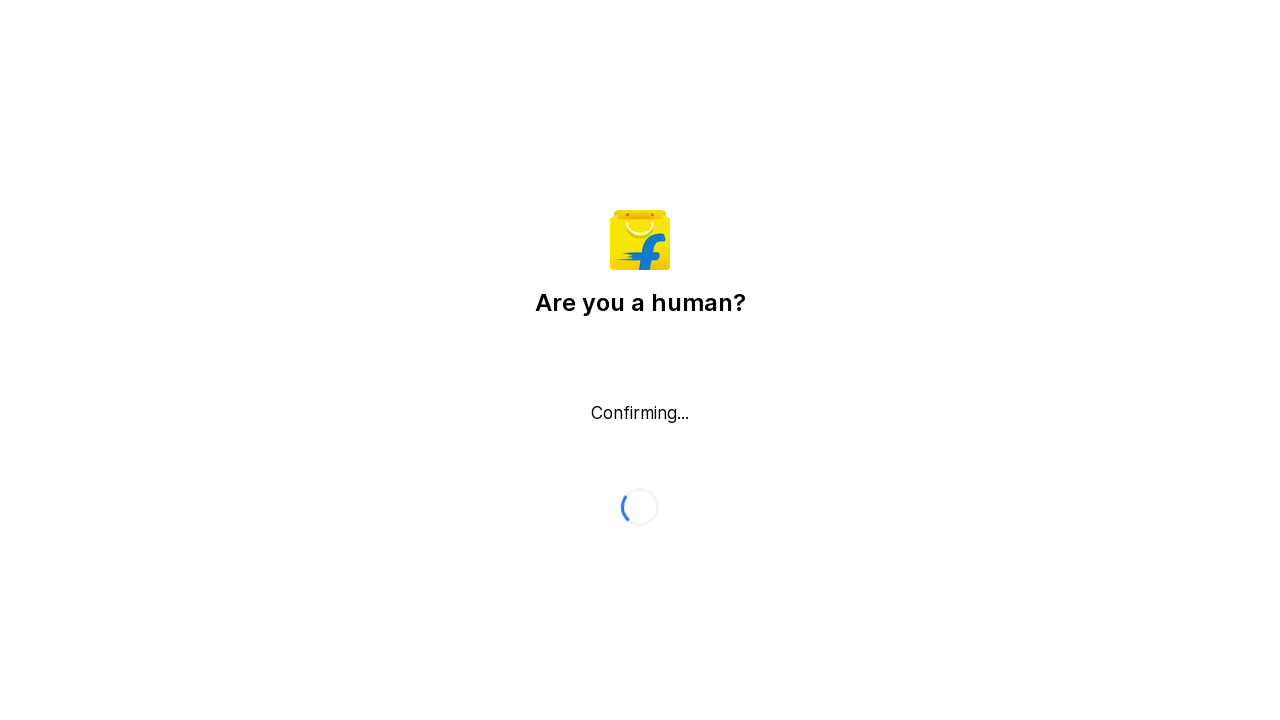

Retrieved page title: Flipkart reCAPTCHA
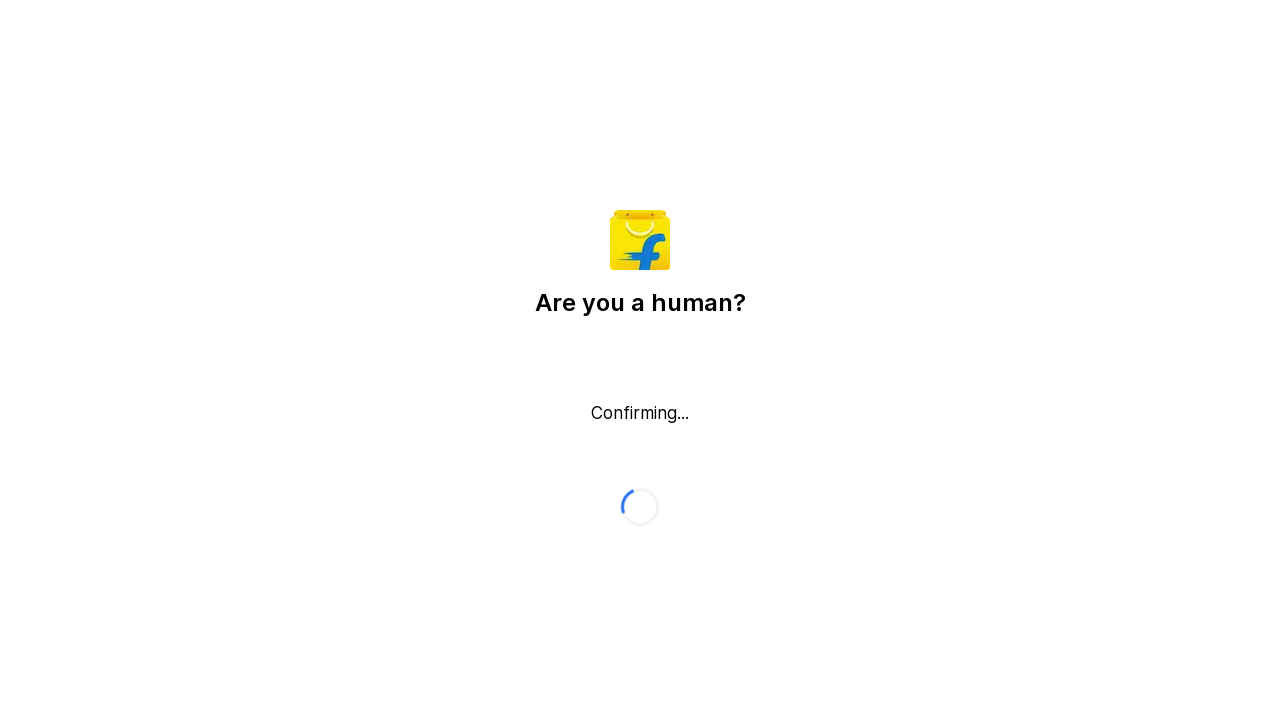

Retrieved page URL: https://www.flipkart.com/
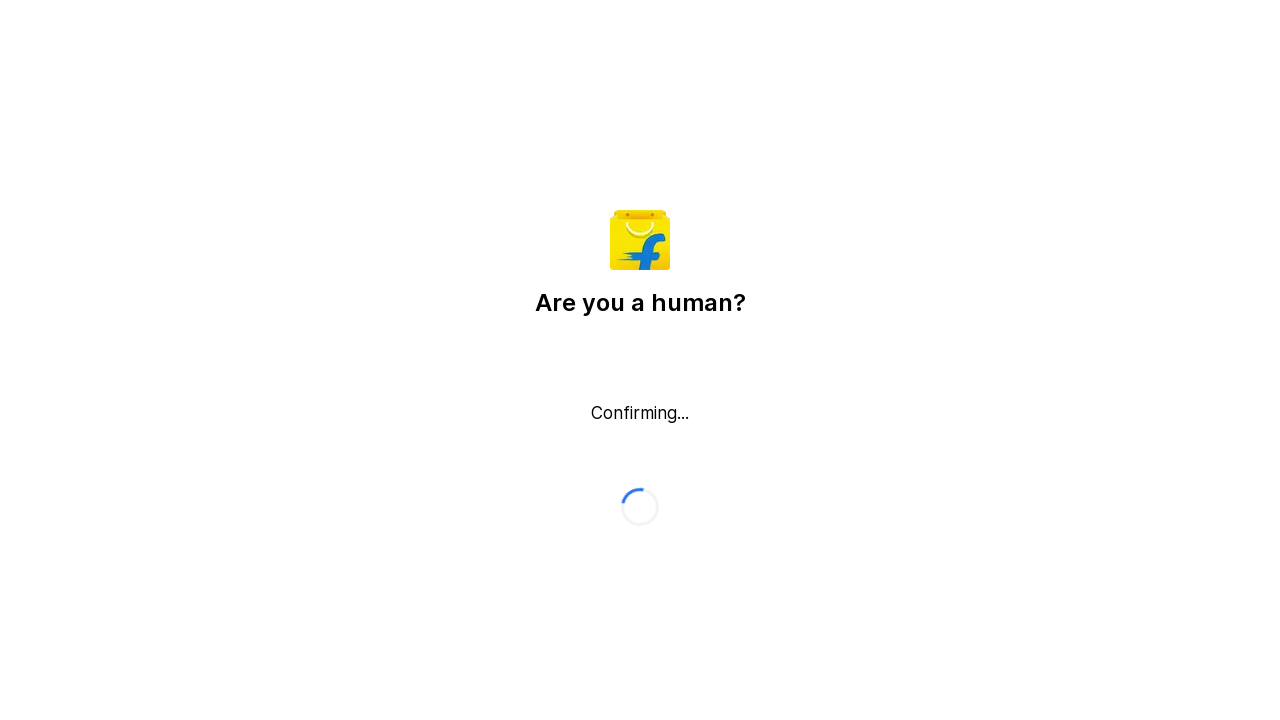

Verified that 'flipkart' is present in the page URL
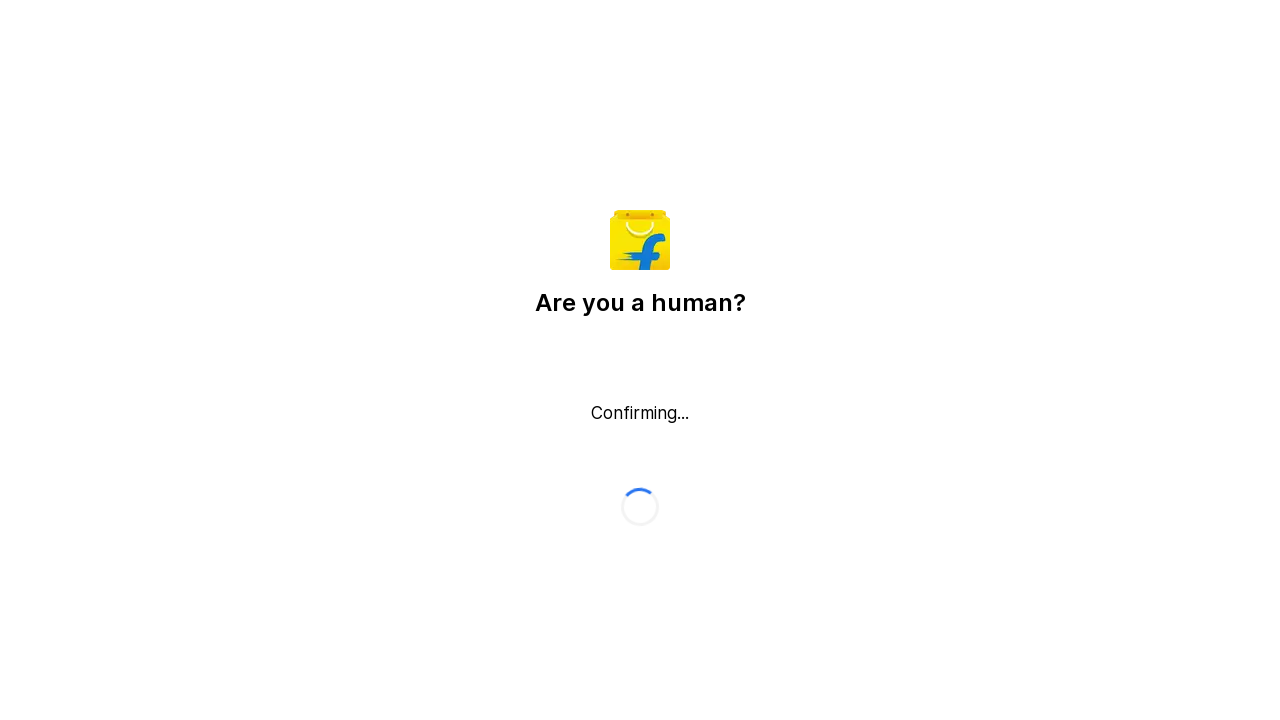

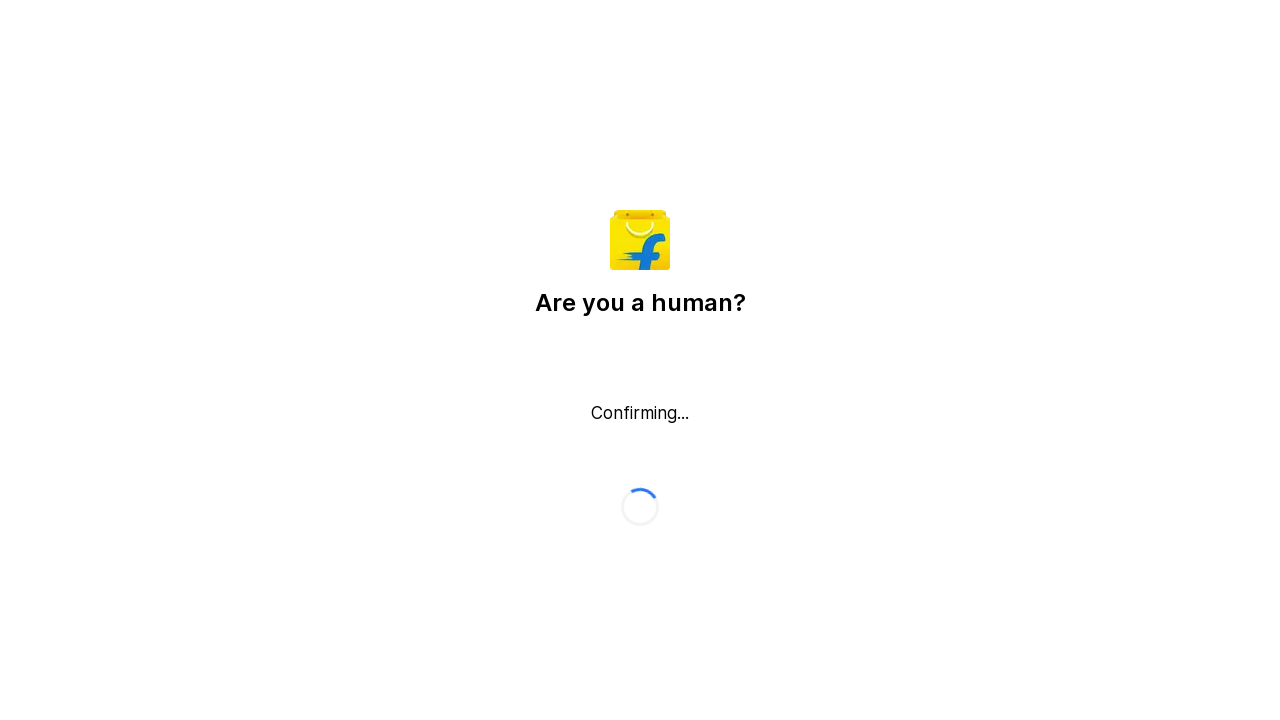